Tests date picker with dropdown selectors for month and year to select April 20, 2029

Starting URL: https://demoapps.qspiders.com/ui/datePick/datedropdown?sublist=1

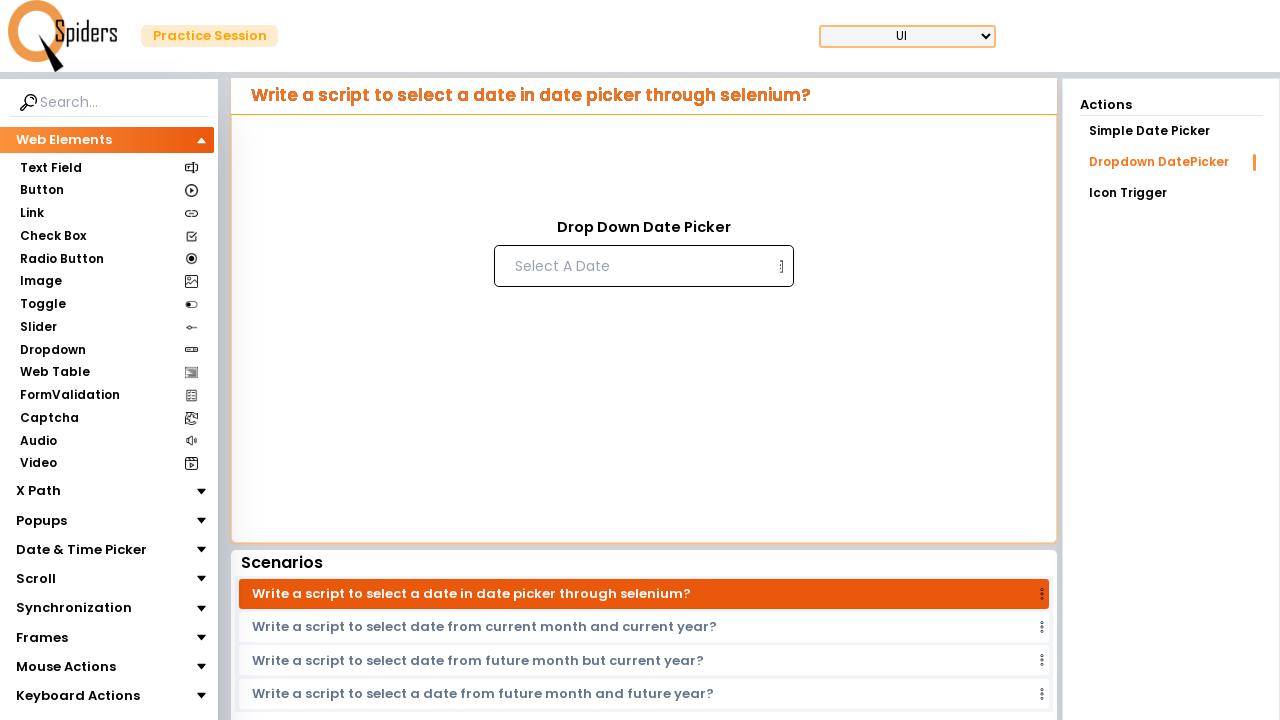

Clicked date input field to open date picker at (642, 266) on xpath=//input[@placeholder='Select A Date']
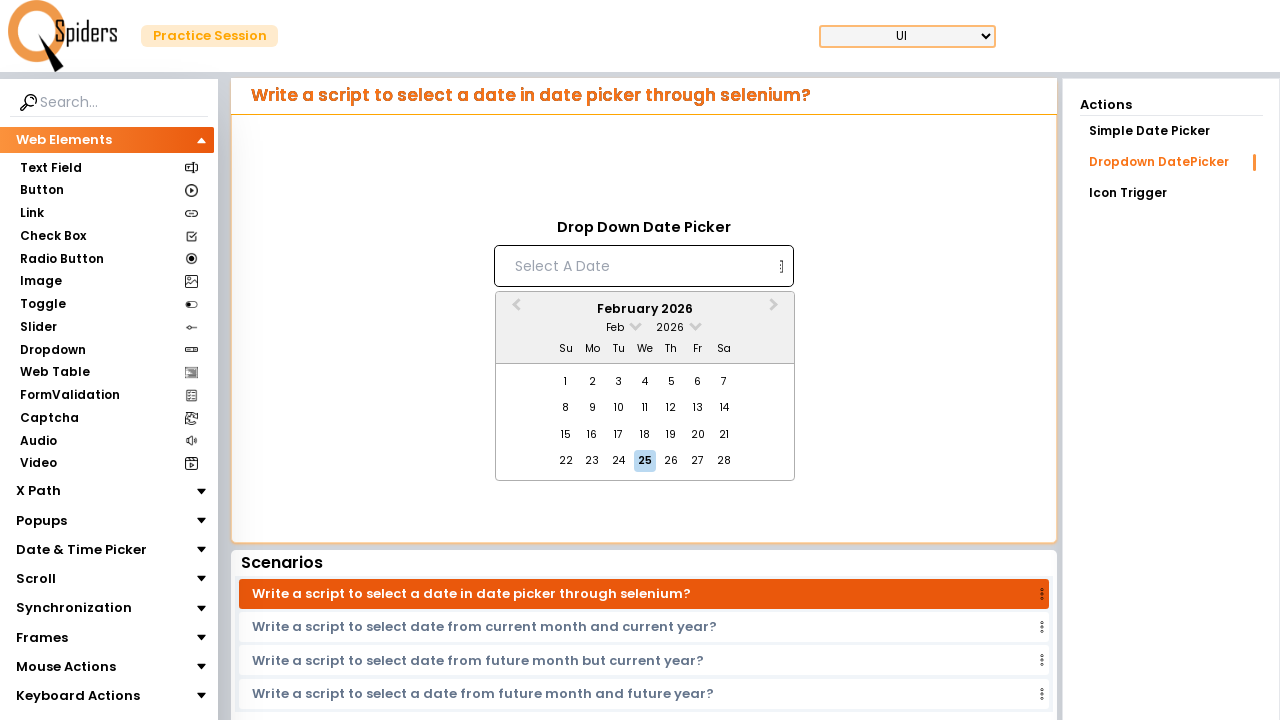

Clicked month dropdown arrow at (635, 324) on xpath=//span[@class='react-datepicker__month-read-view--down-arrow']
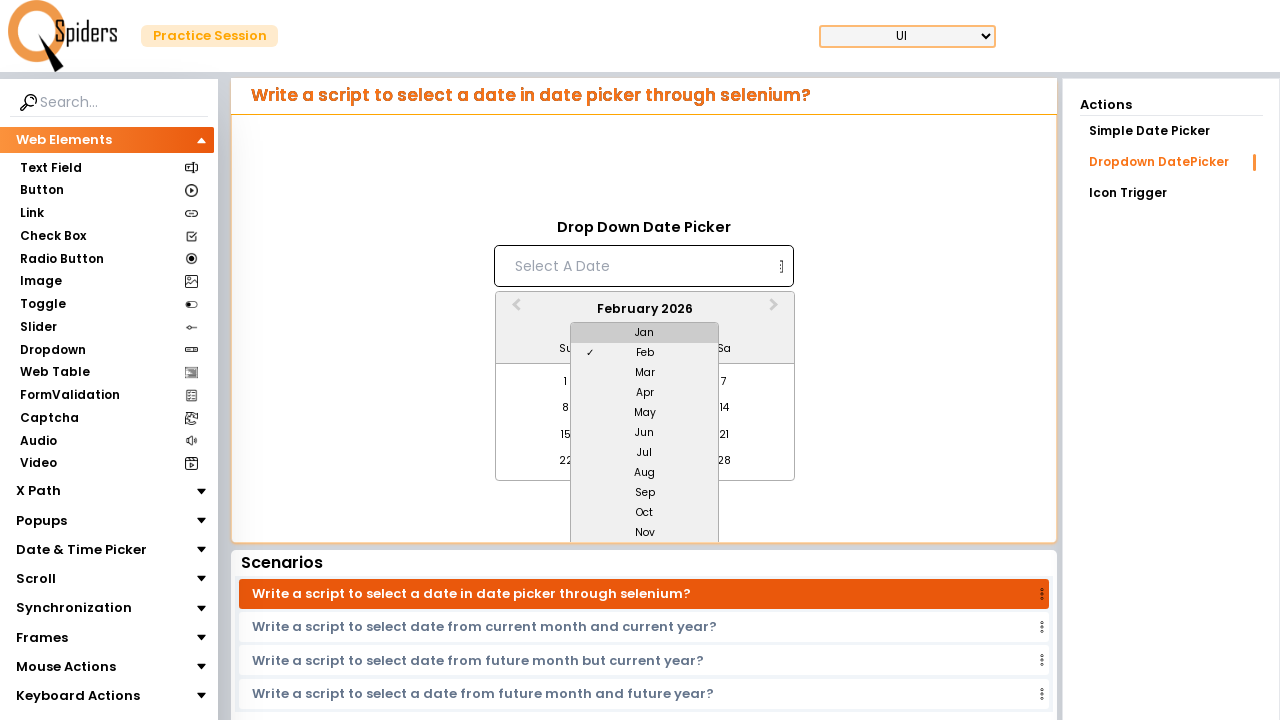

Selected April from month dropdown at (645, 393) on xpath=//div[.='Apr']
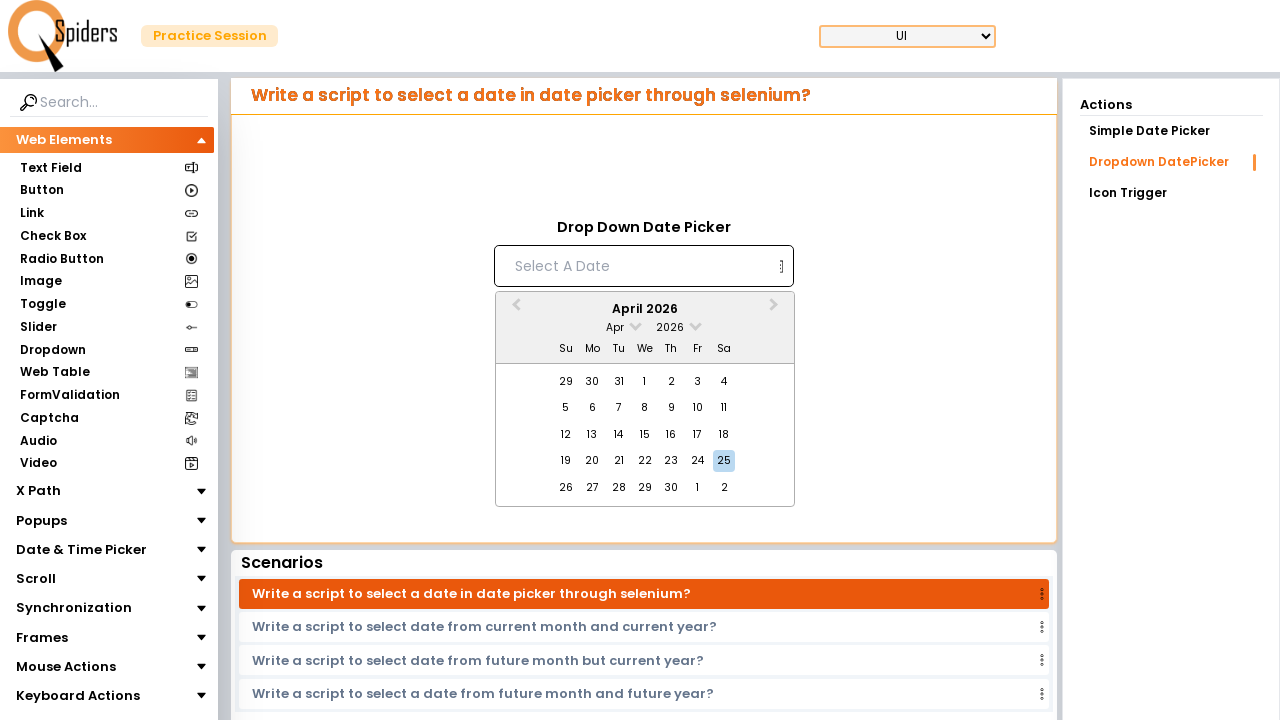

Clicked year dropdown arrow at (695, 324) on xpath=//span[@class='react-datepicker__year-read-view--down-arrow']
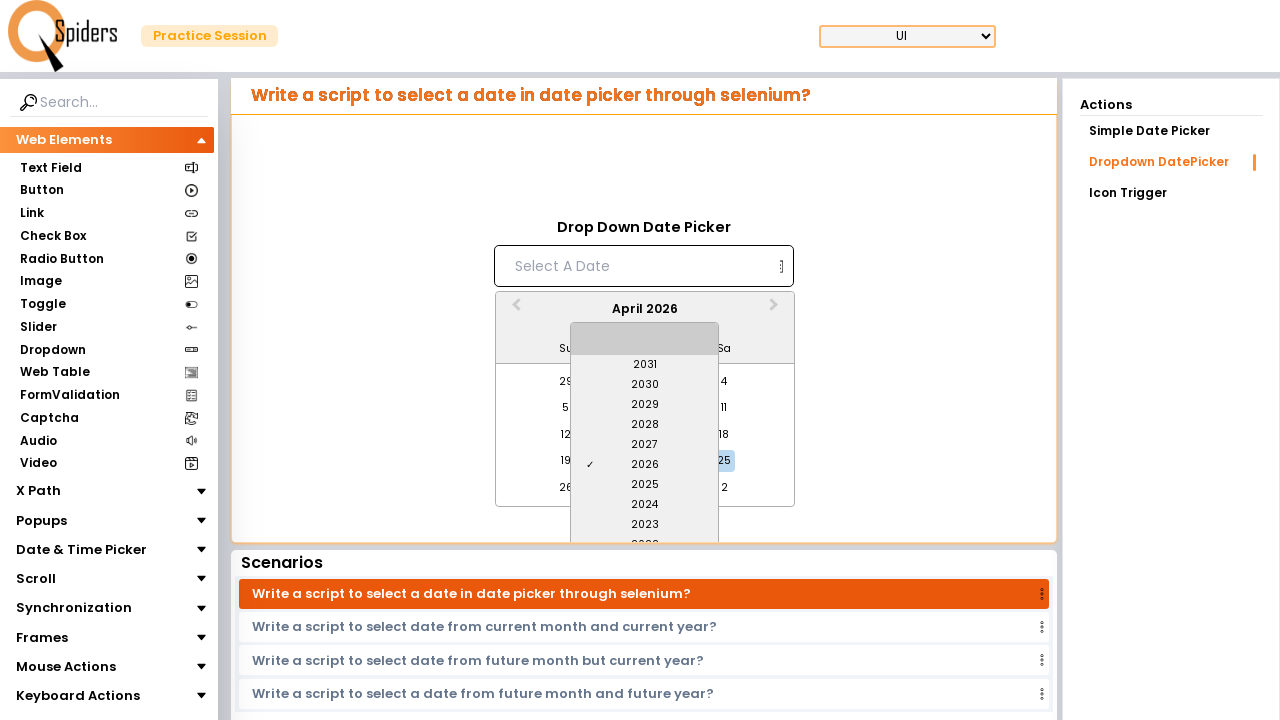

Selected 2029 from year dropdown at (645, 405) on xpath=//div[.='2029']
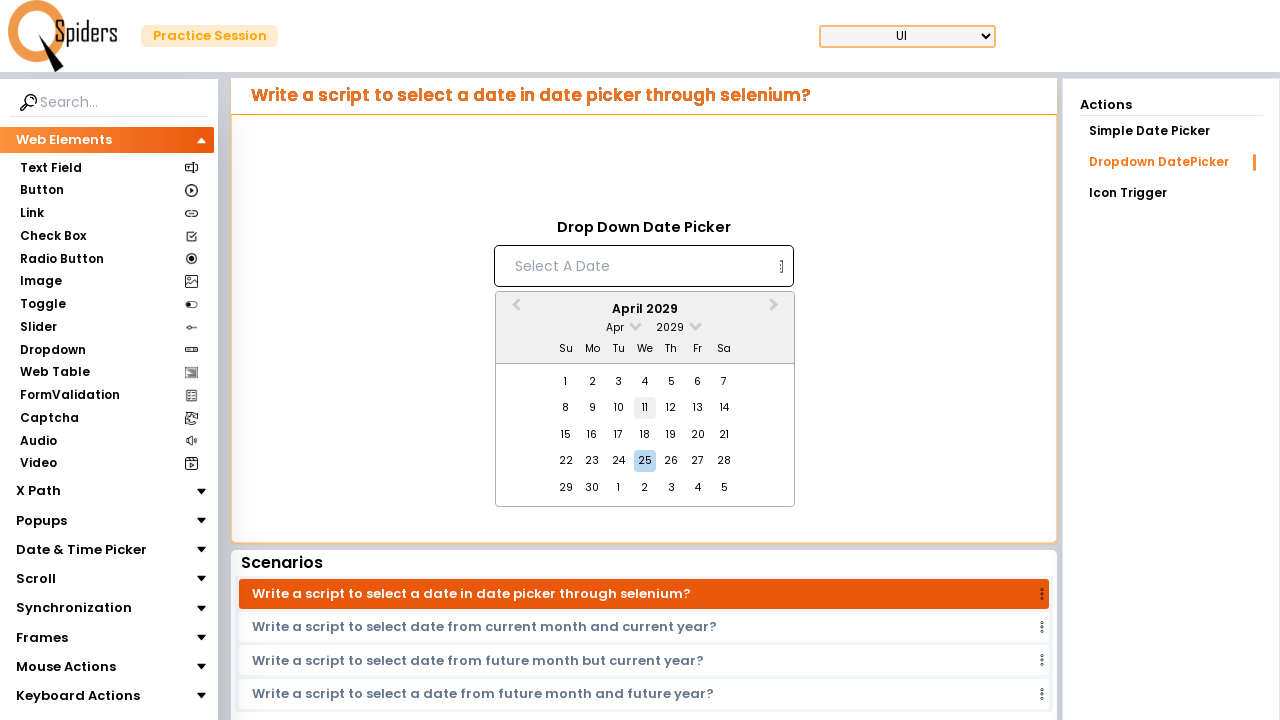

Selected day 20 to complete date selection of April 20, 2029 at (698, 435) on xpath=//div[.='20']
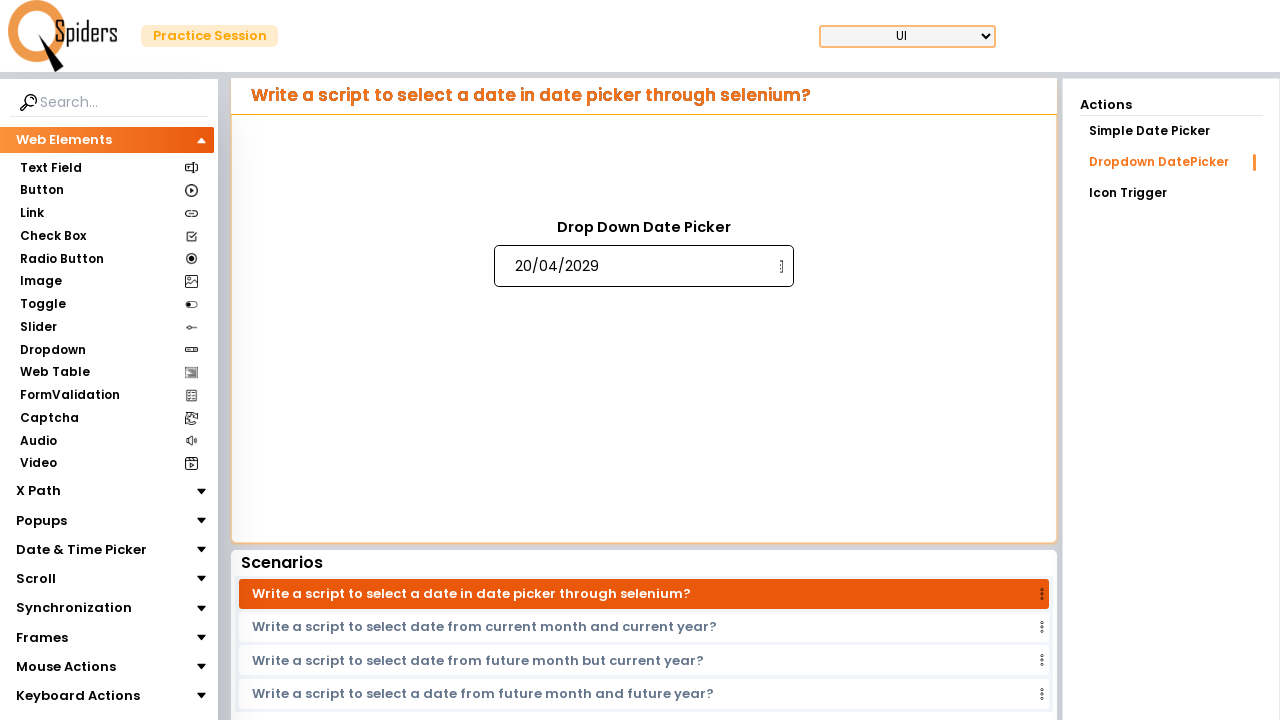

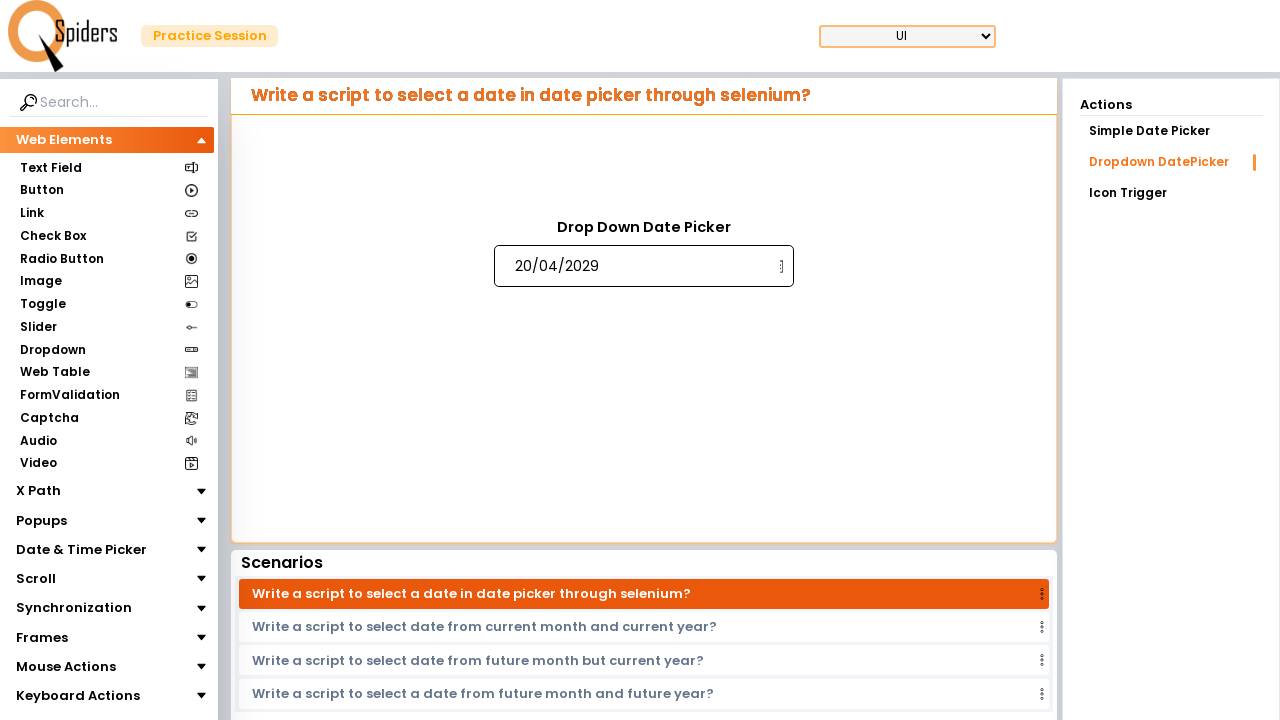